Tests opening a new browser tab and navigating to a URL in the new tab. Opens the jQuery UI tooltip demo page, then opens a new tab and navigates to the same page.

Starting URL: https://jqueryui.com/tooltip/

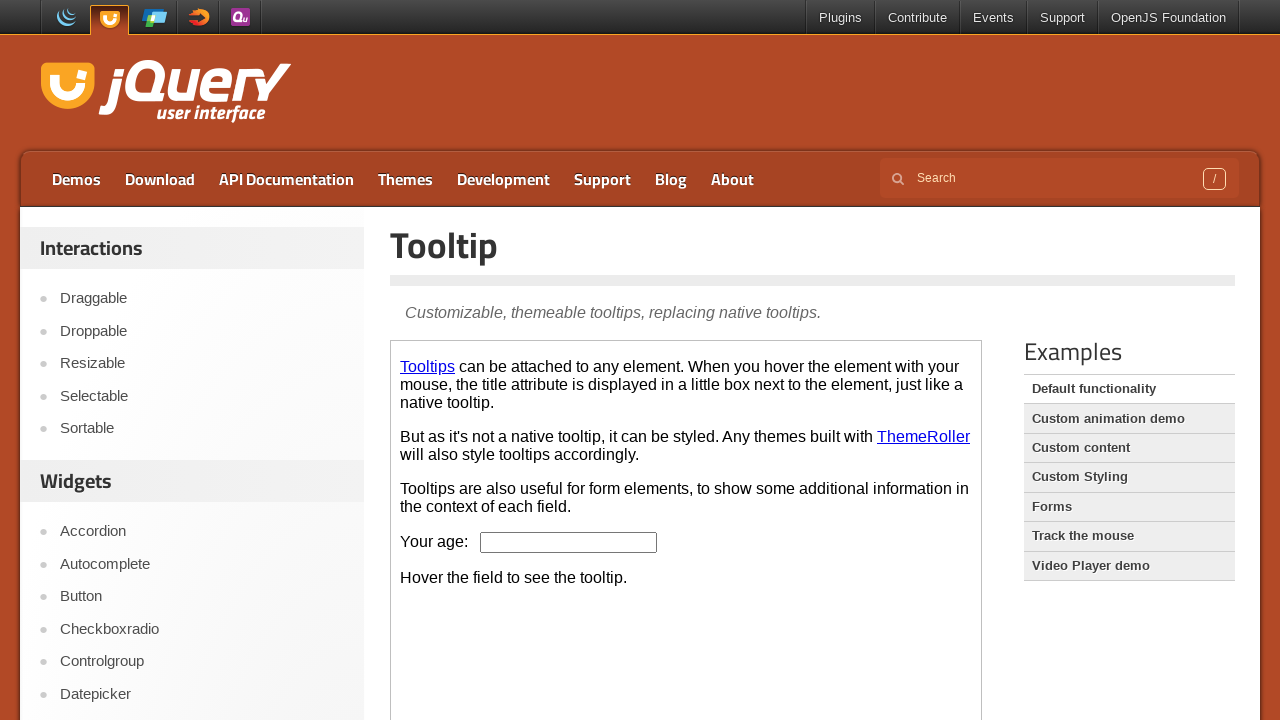

Set viewport size to 1920x1080
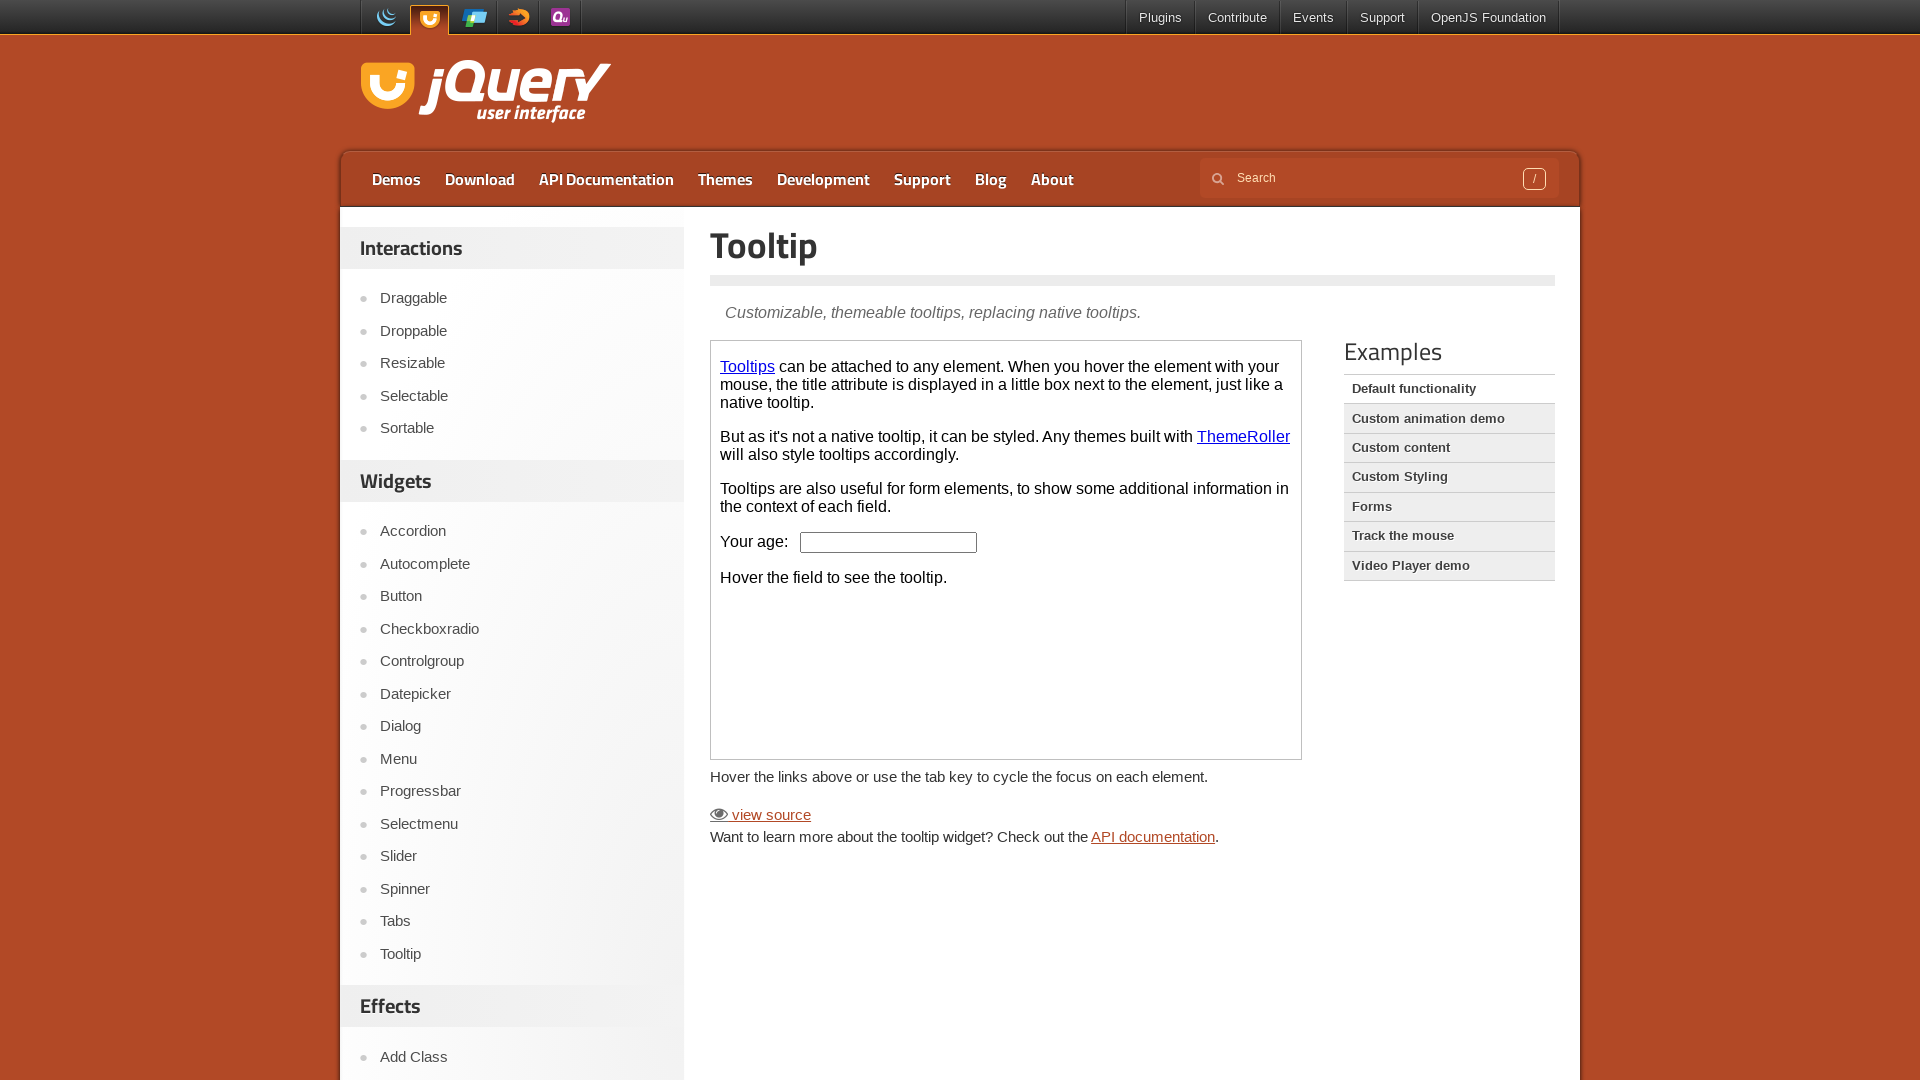

Opened a new browser tab
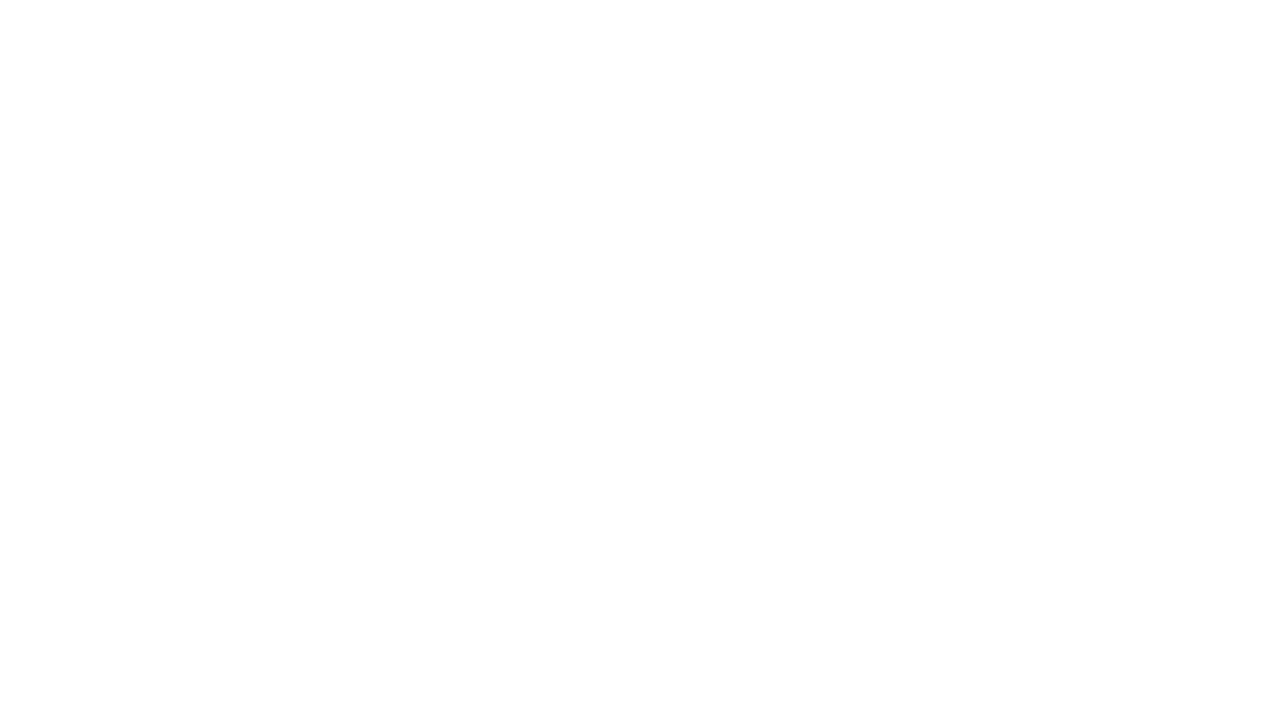

Navigated to jQuery UI tooltip demo page in new tab
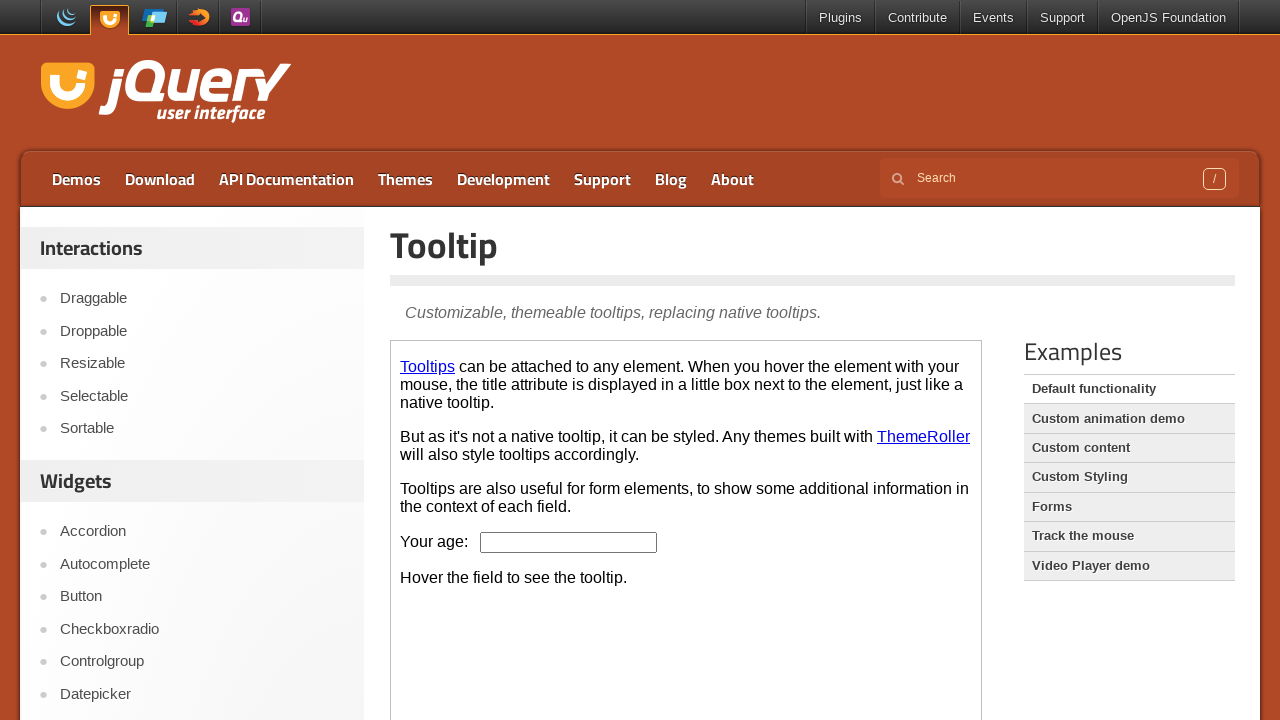

Page loaded and body element is present
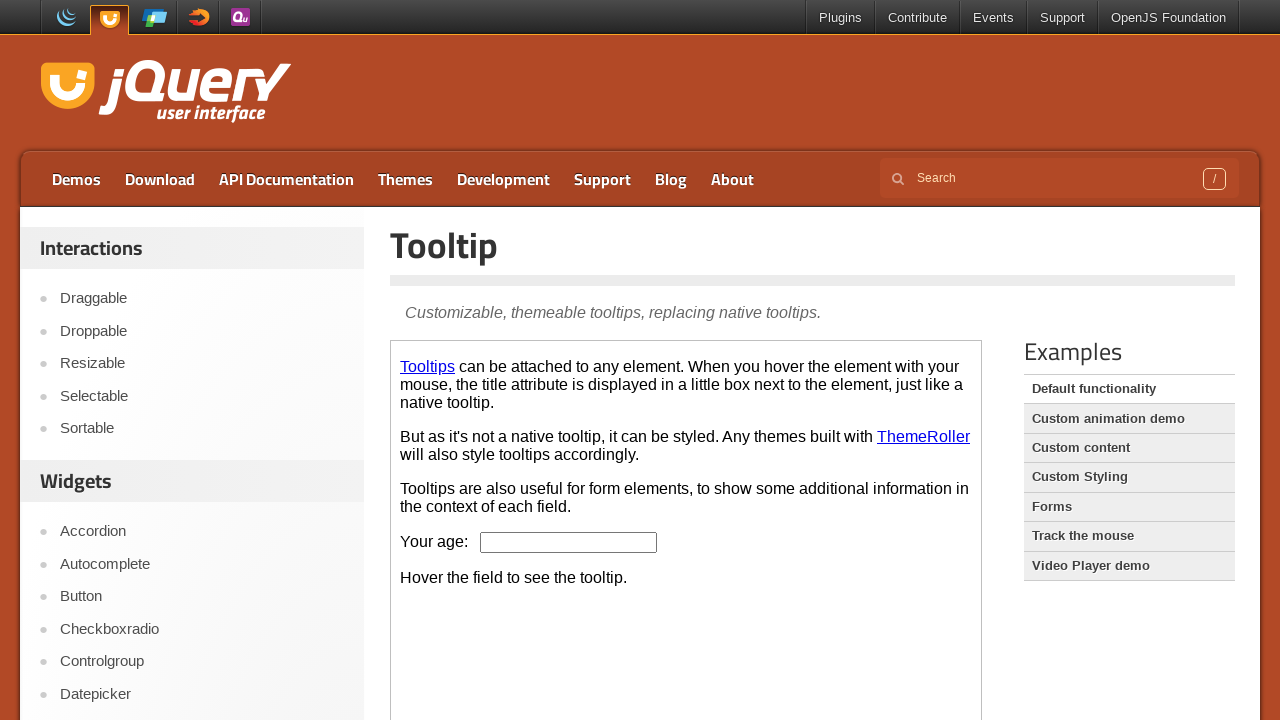

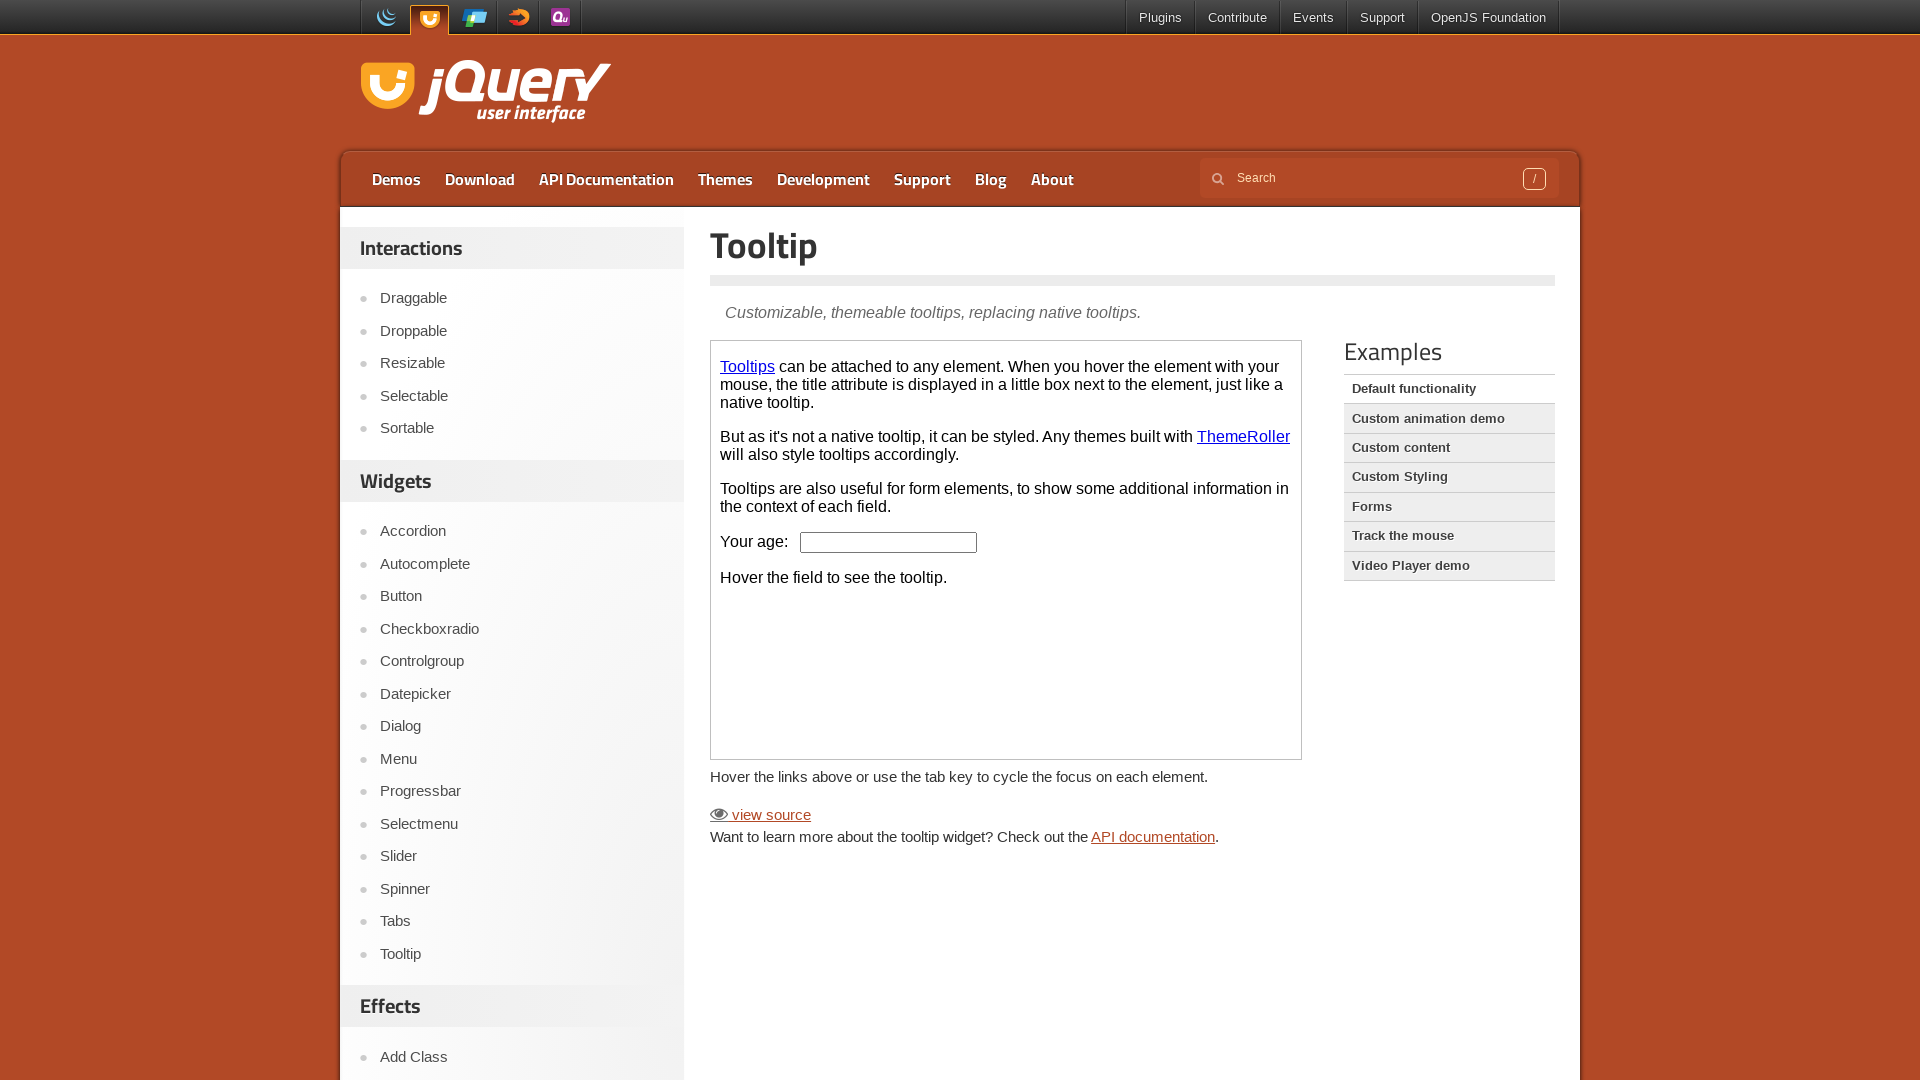